Tests a signup form by filling various fields including username, email, telephone, selecting gender from dropdown, choosing experience level, checking multiple skill checkboxes, selecting automation tool, and submitting the form.

Starting URL: https://qavbox.github.io/demo/signup/

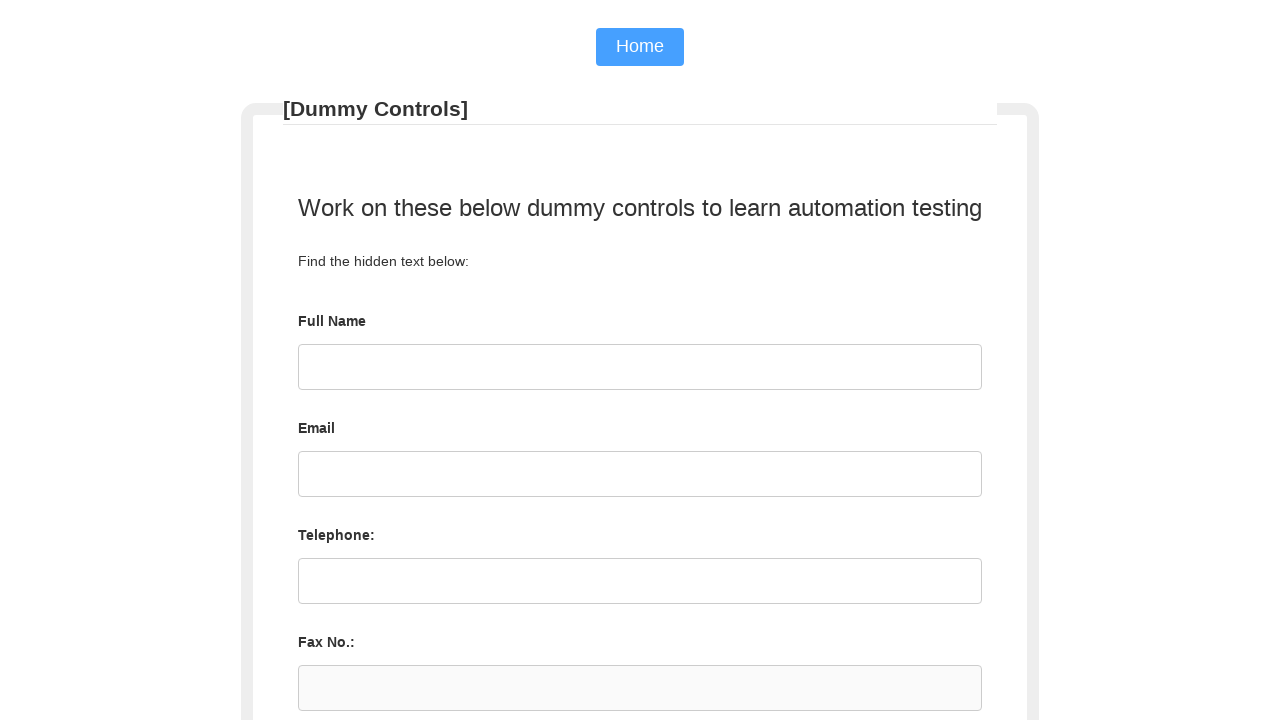

Filled username field with 'Md. Rakibul Islam' on input#username
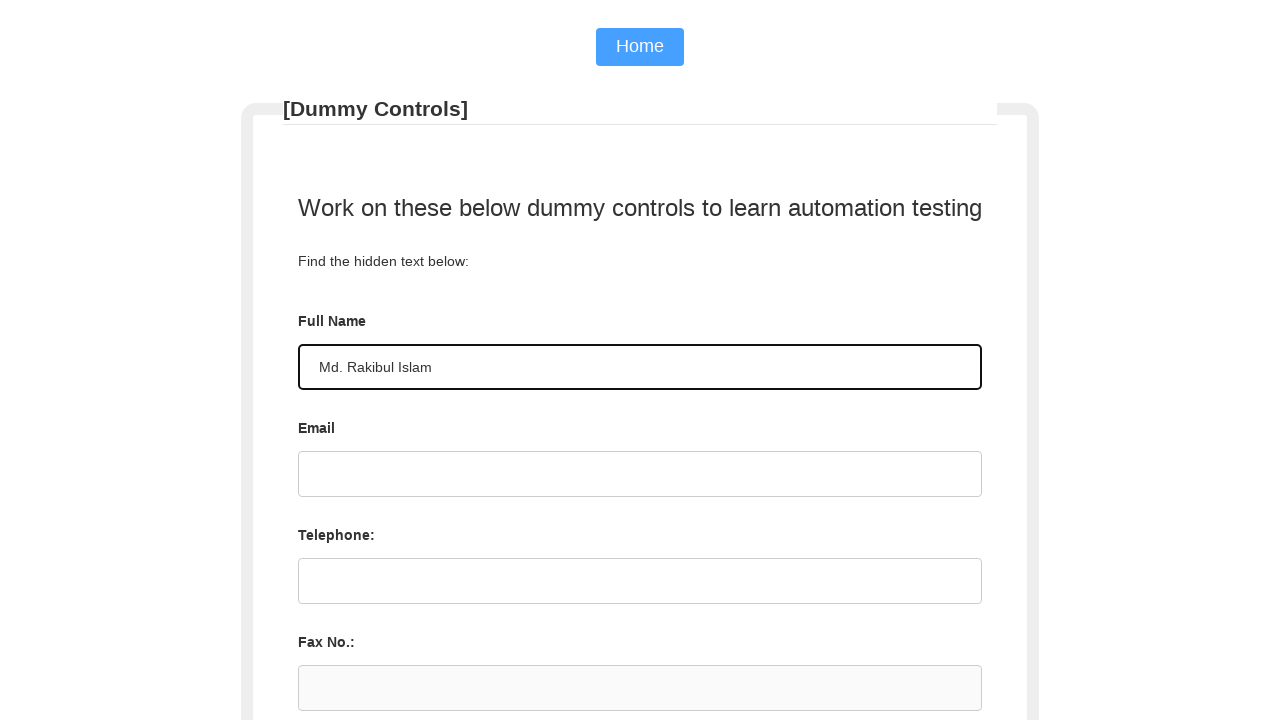

Filled email field with 'rakib@gmail.com' on input#email
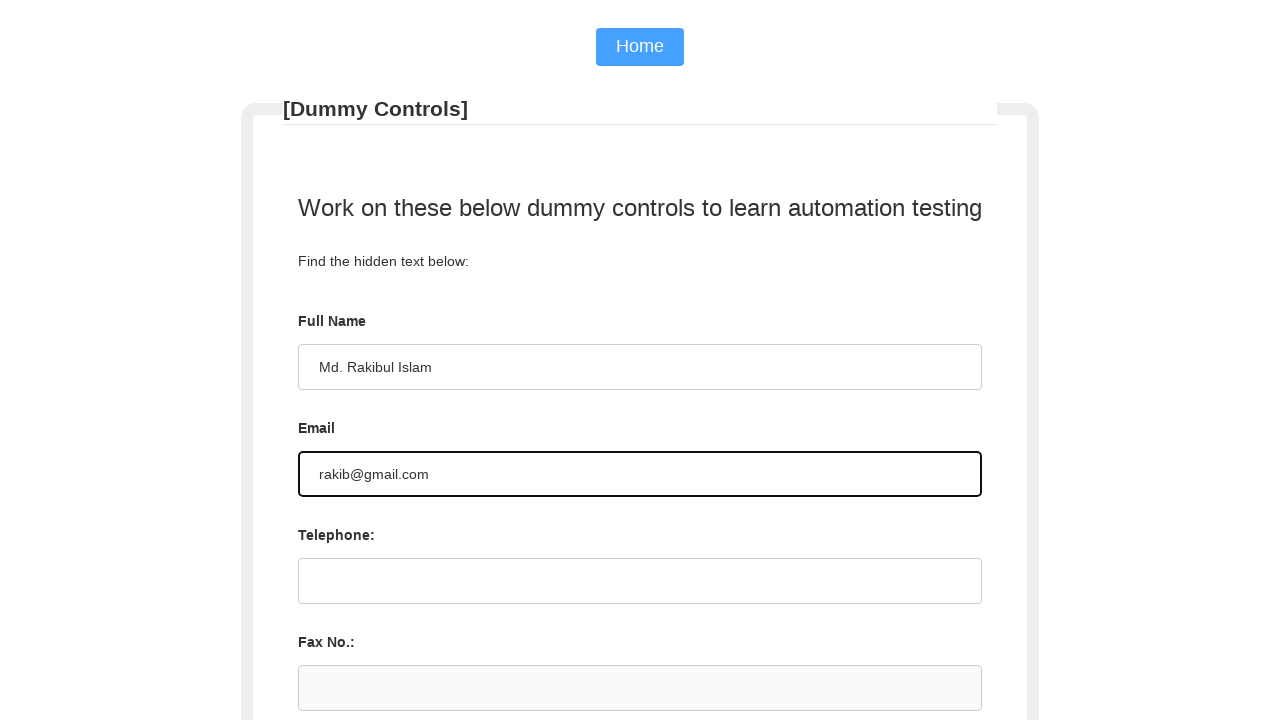

Filled telephone field with '01705139222' on input#tel
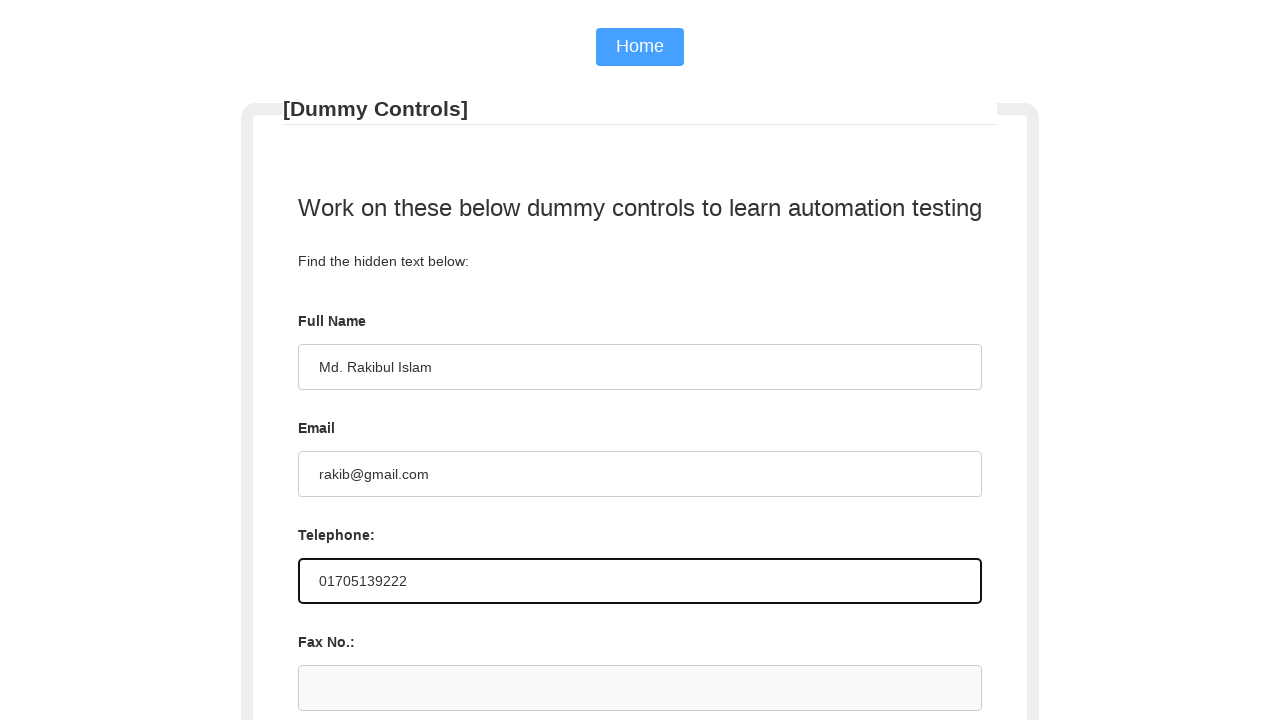

Selected 'Female' from gender dropdown on select[name='sgender']
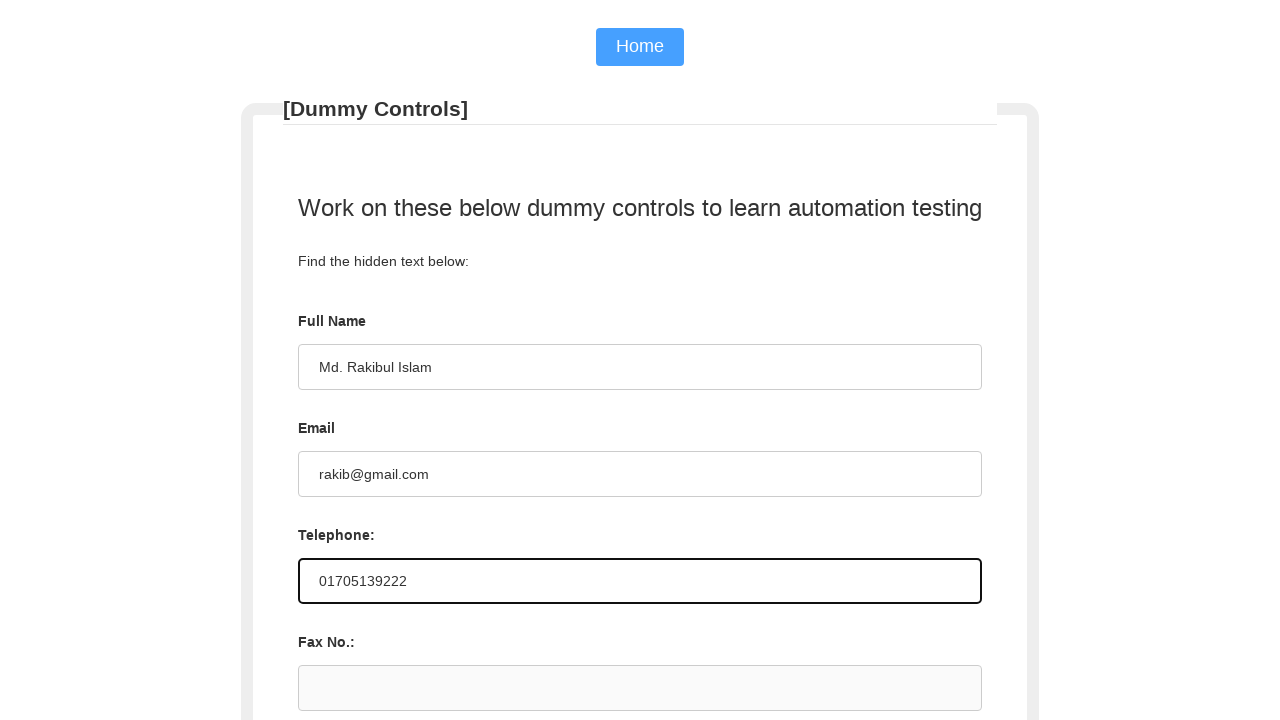

Selected 'two' years experience radio button at (474, 361) on input[value='two']
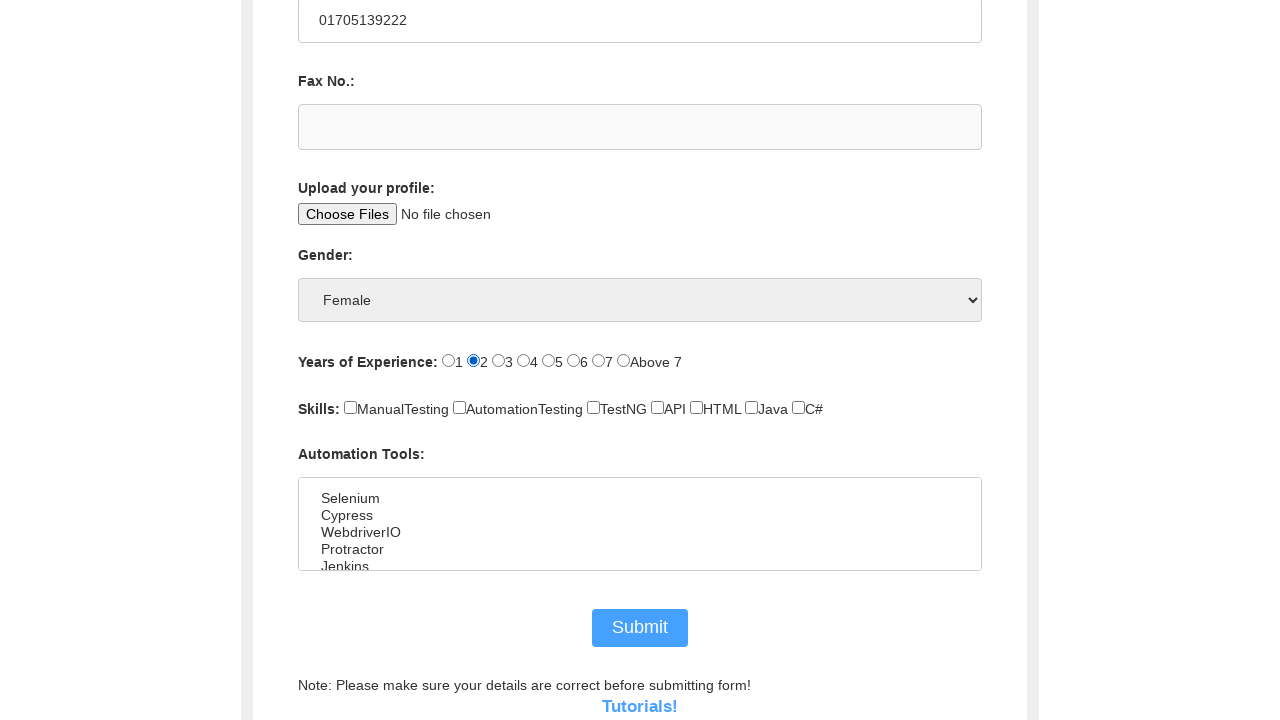

Checked 'Manual Testing' skill checkbox at (350, 408) on input[value='manualtesting']
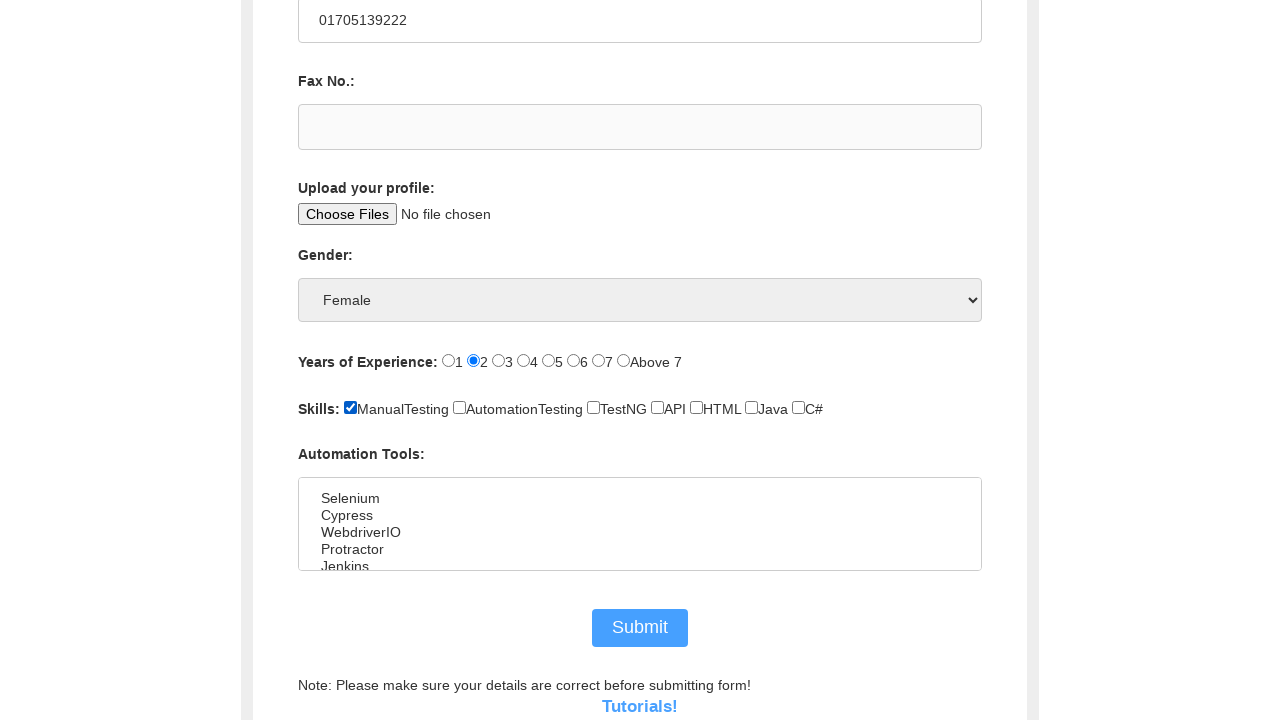

Checked 'Automation Testing' skill checkbox at (460, 408) on input[value='automationtesting']
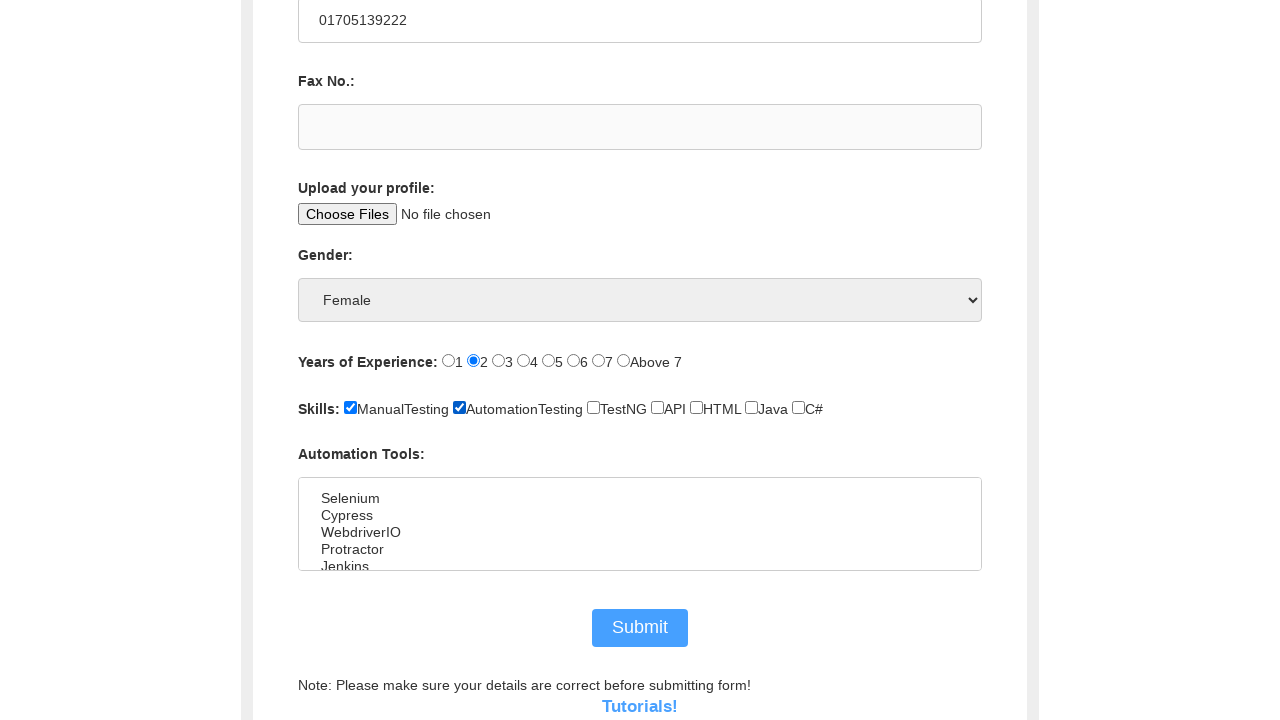

Checked 'TestNG' skill checkbox at (594, 408) on input[value='testng']
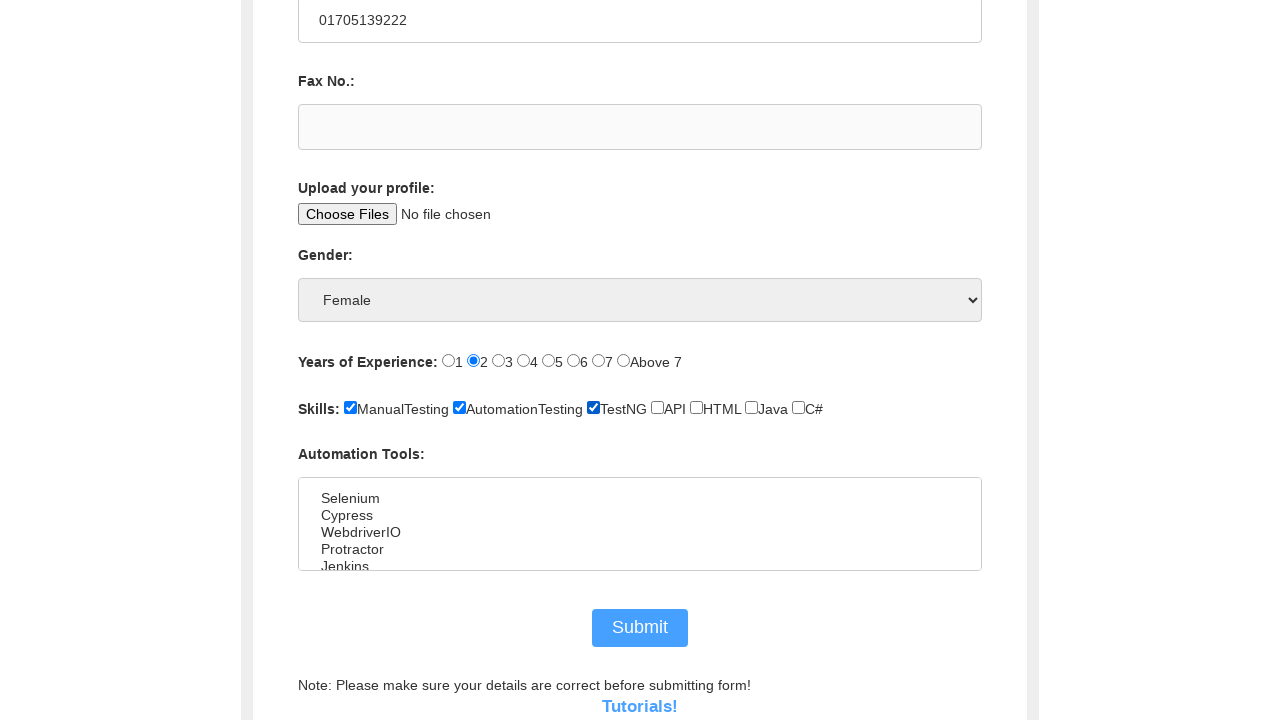

Checked 'API Testing' skill checkbox at (658, 408) on input[value='apitesting']
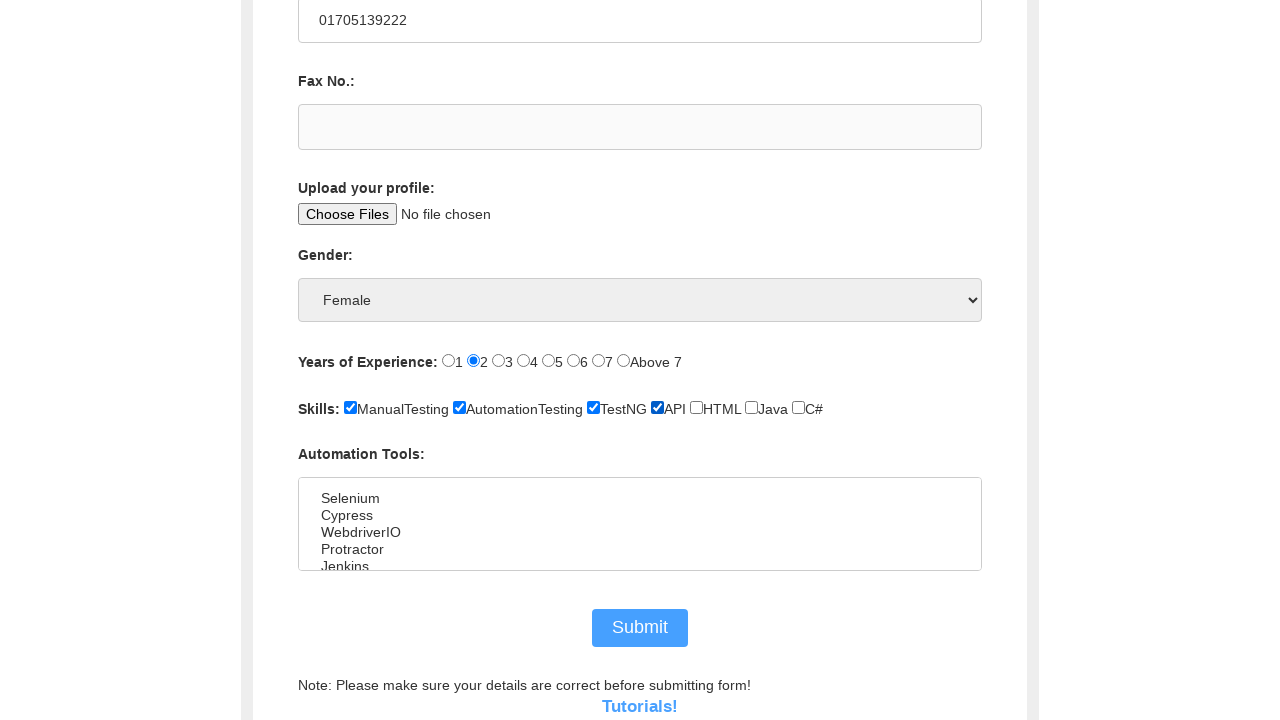

Checked 'HTML' skill checkbox at (696, 408) on input[value='html']
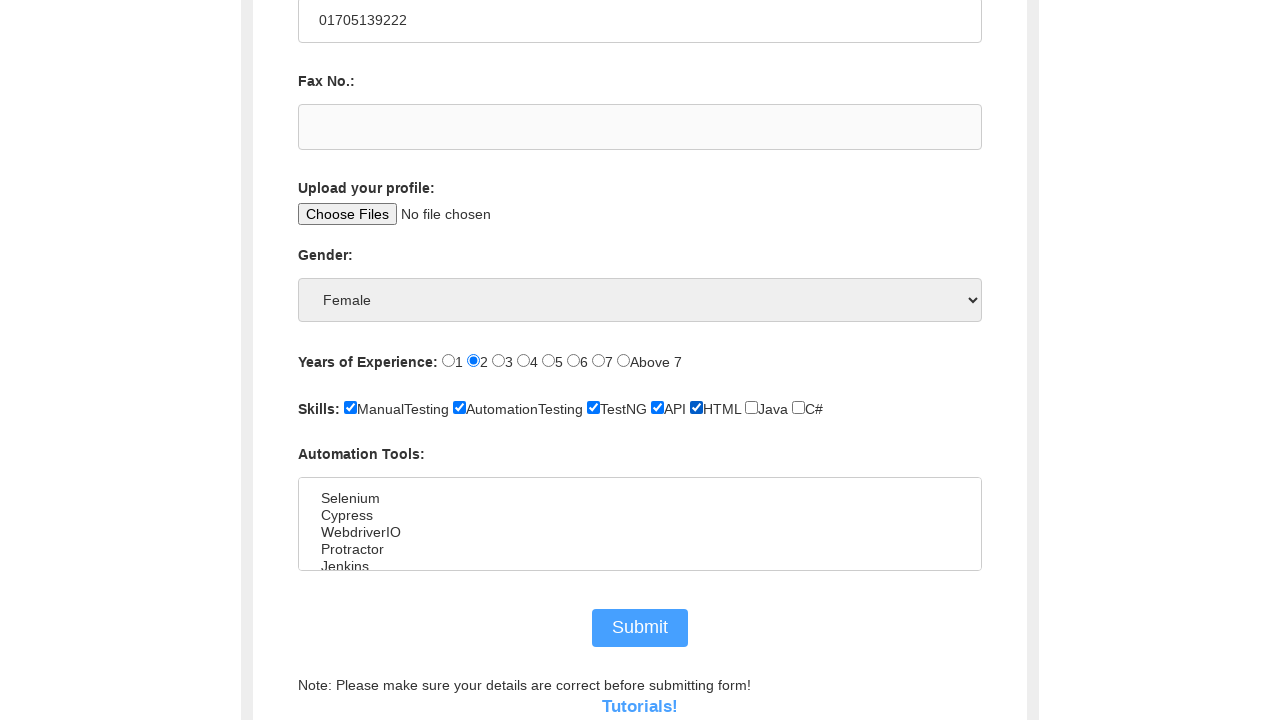

Checked 'Java' skill checkbox at (752, 408) on input[value='java']
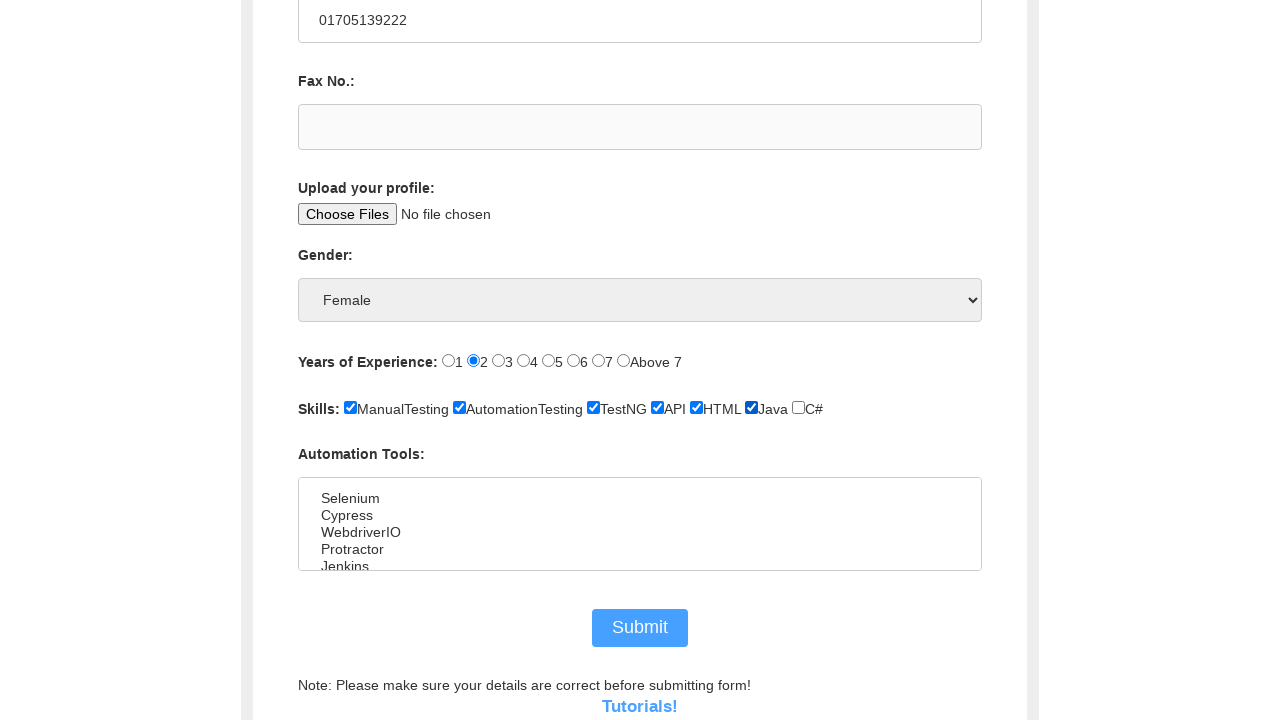

Checked 'C#' skill checkbox at (798, 408) on input[value='c#']
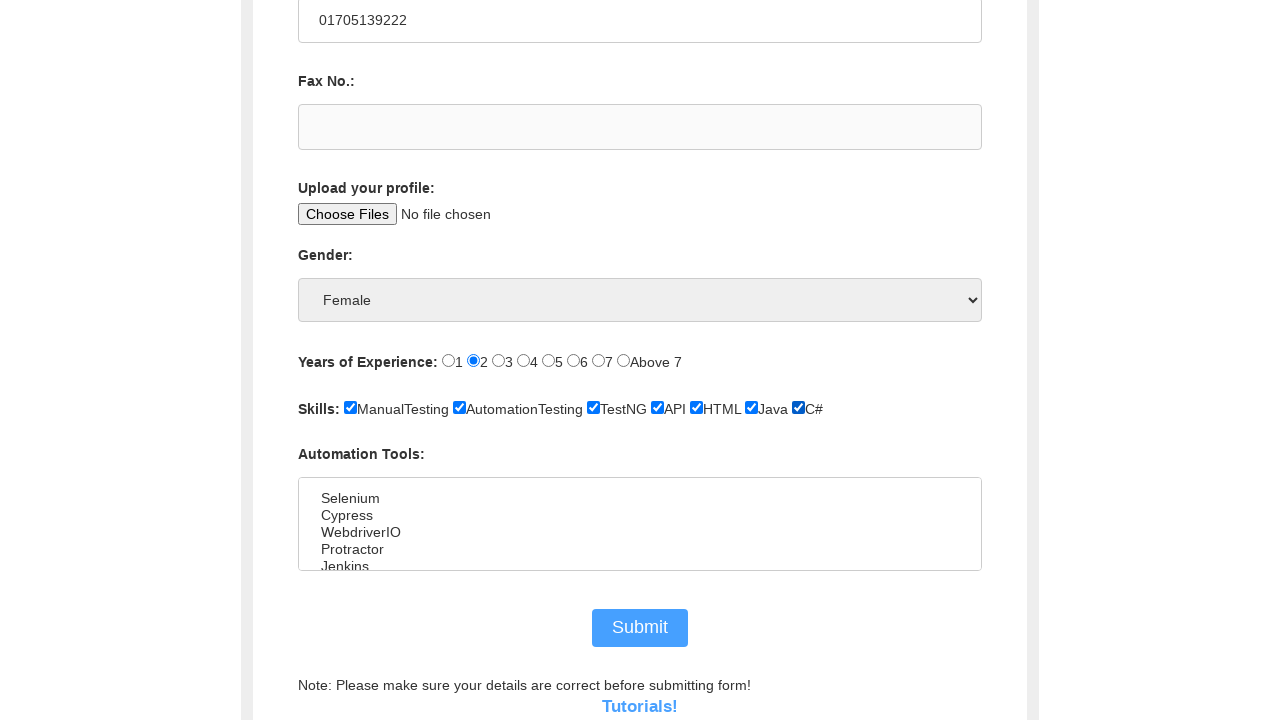

Selected 'Selenium' as automation tool at (640, 499) on option[value='selenium']
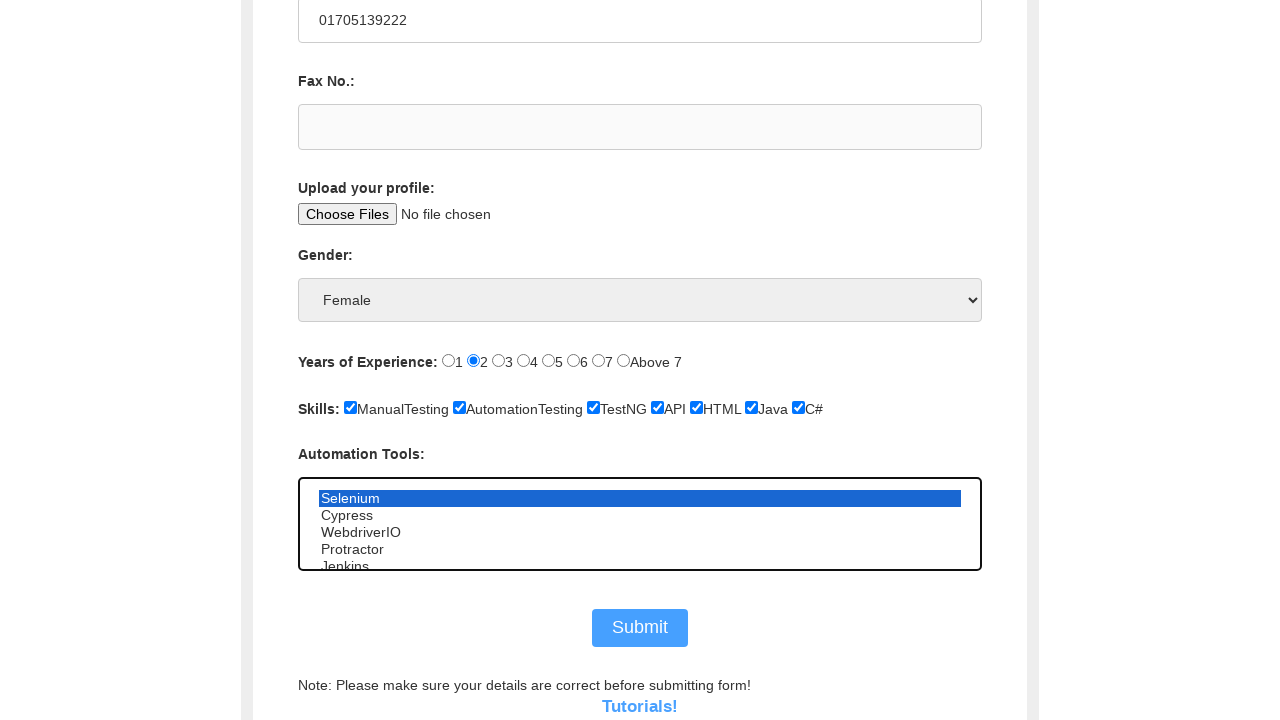

Clicked submit button to submit signup form at (640, 628) on input[type='submit']
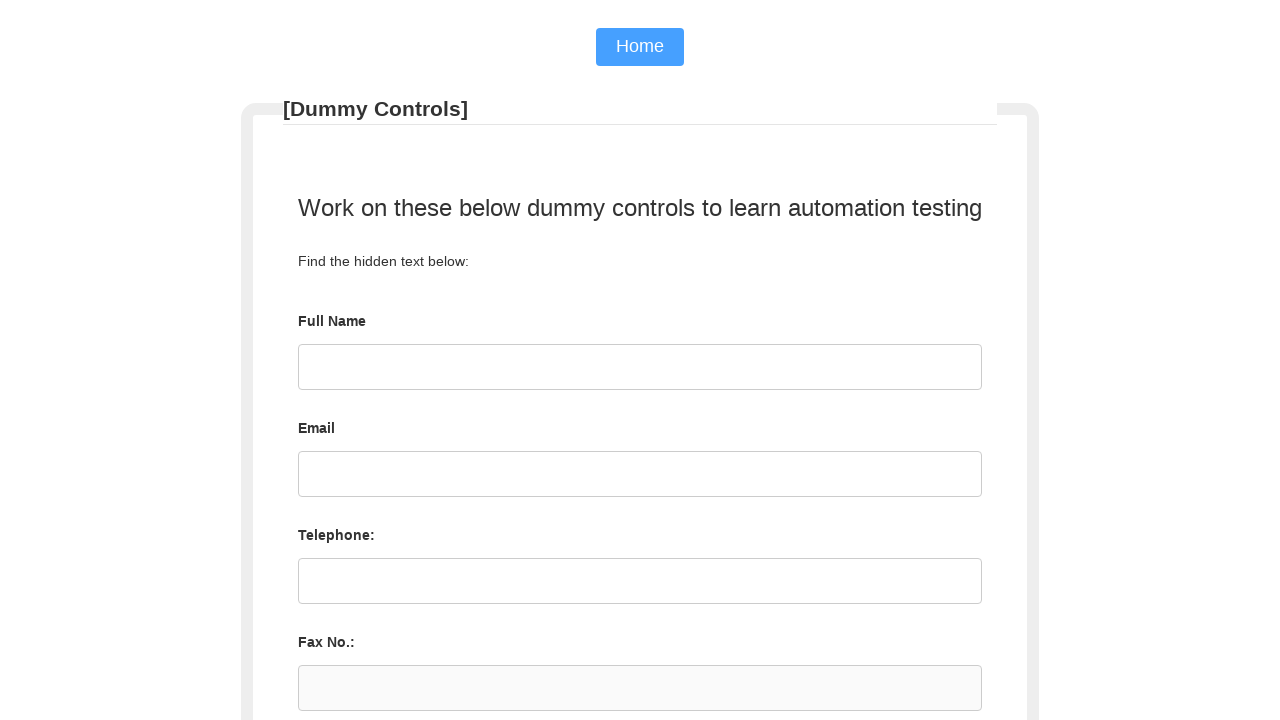

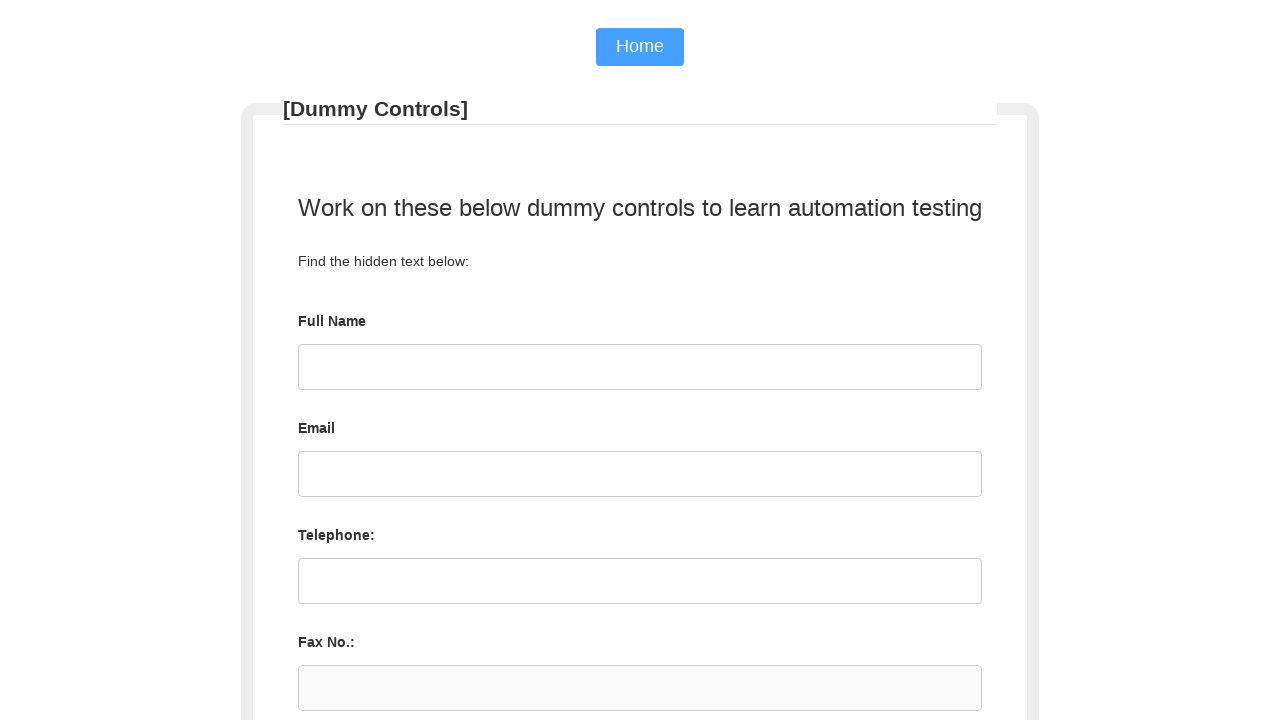